Tests web table editing functionality by modifying the first row's data with new values for all fields (first name, last name, email, age, salary, department)

Starting URL: https://demoqa.com/webtables

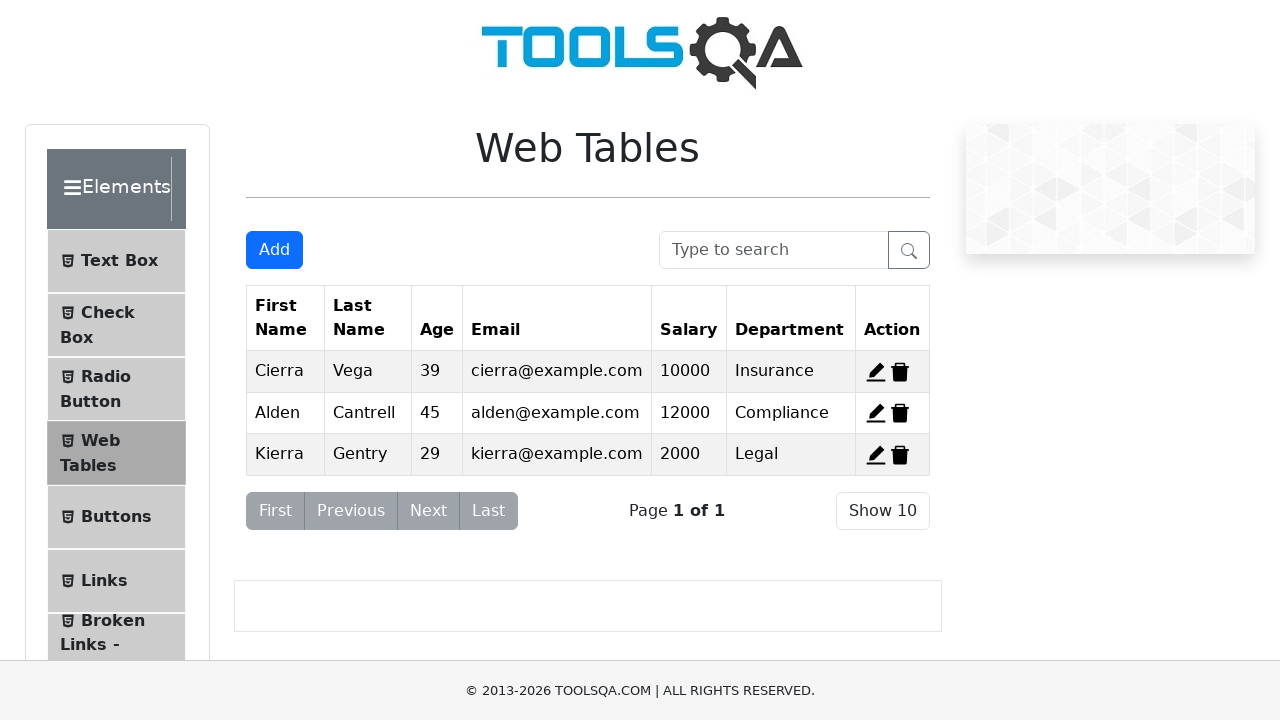

Clicked edit button for first record at (876, 372) on [id="edit-record-1"]
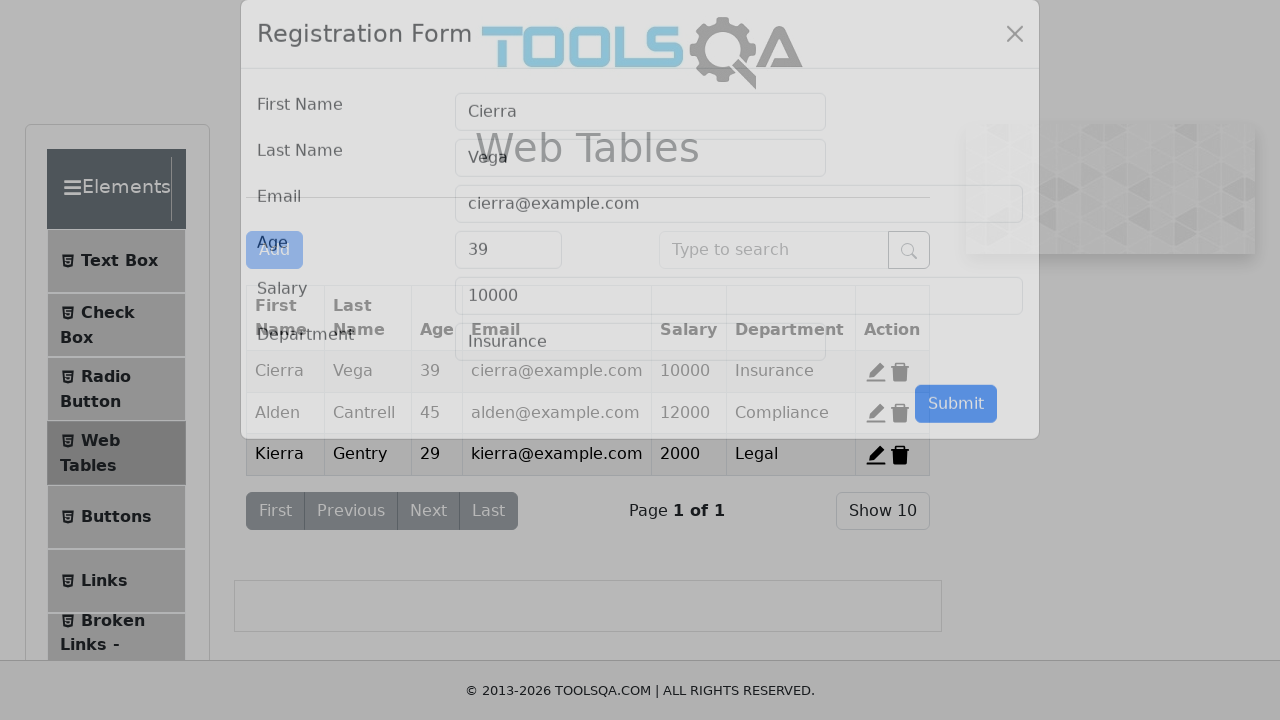

Cleared first name field on [id="firstName"]
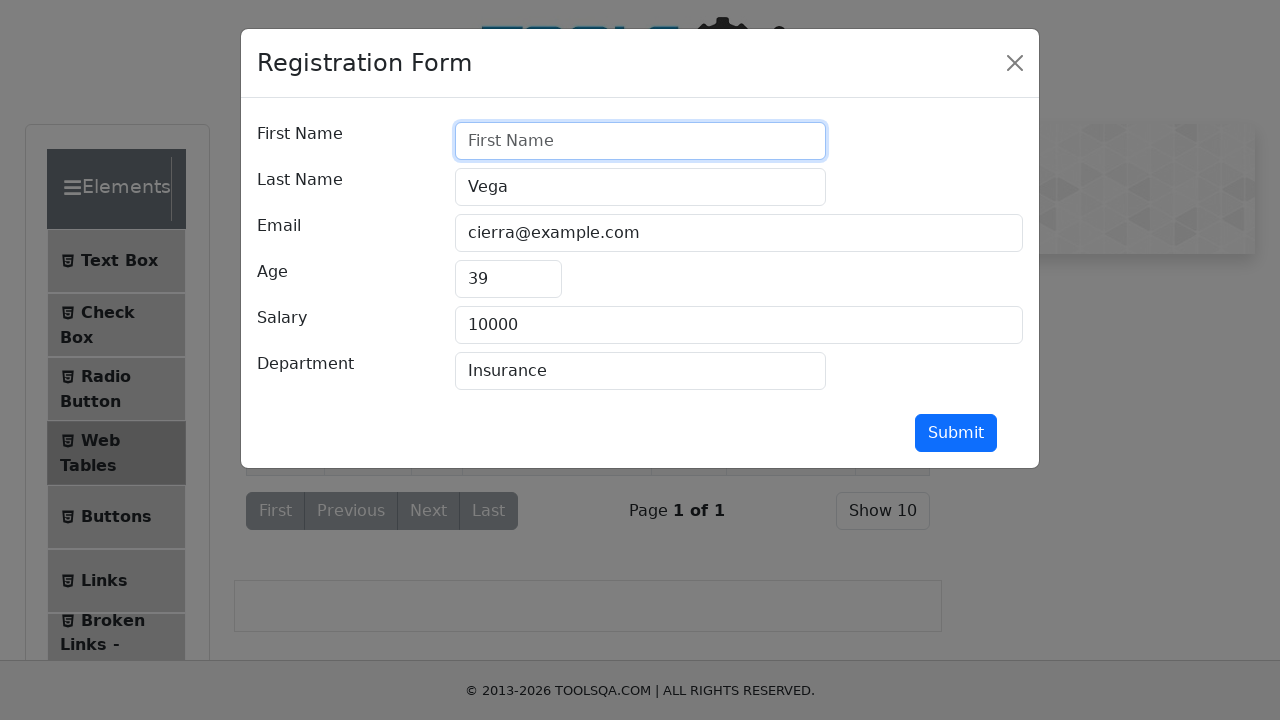

Filled first name field with 'duvdfivb' on [id="firstName"]
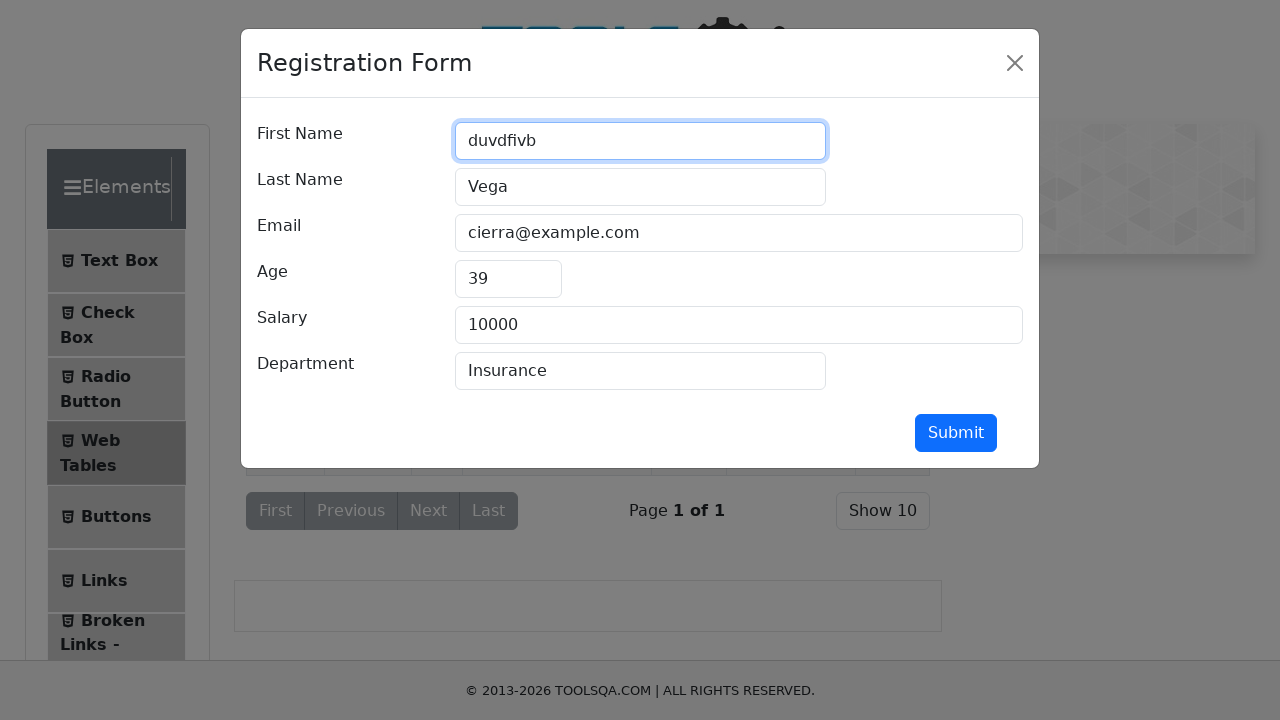

Cleared last name field on [id="lastName"]
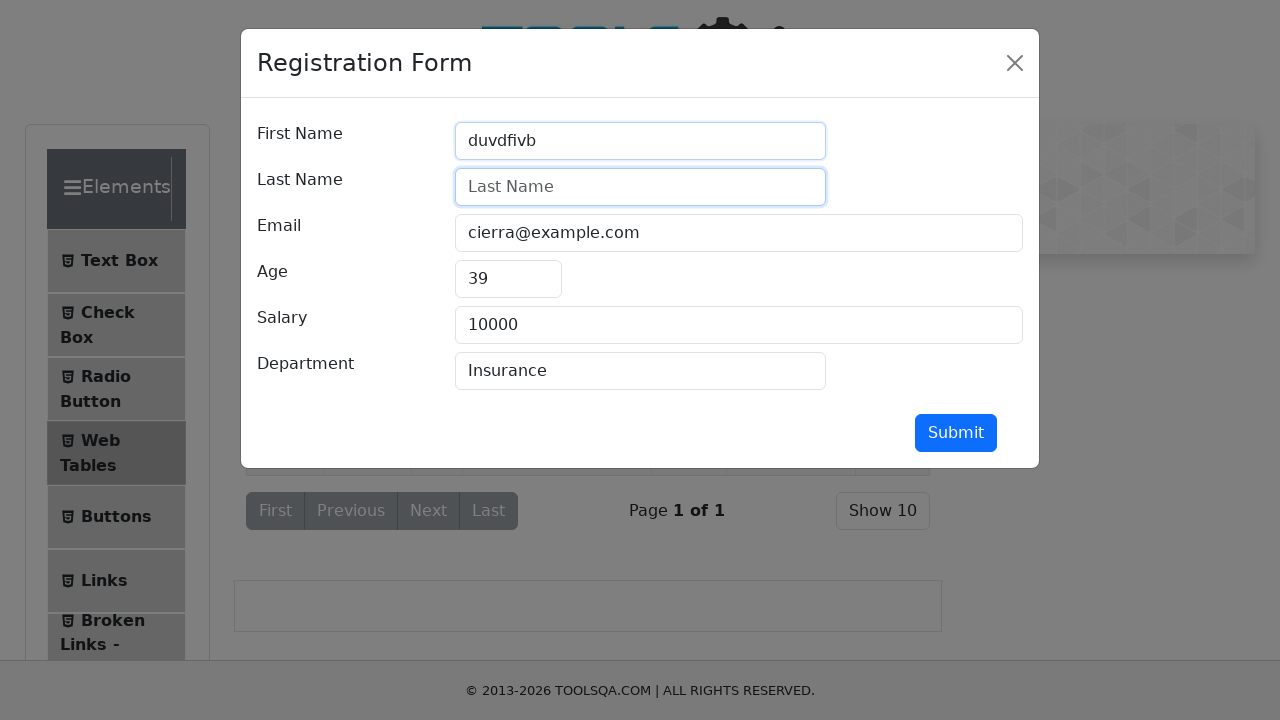

Filled last name field with 'sdfsdsdfsdf' on [id="lastName"]
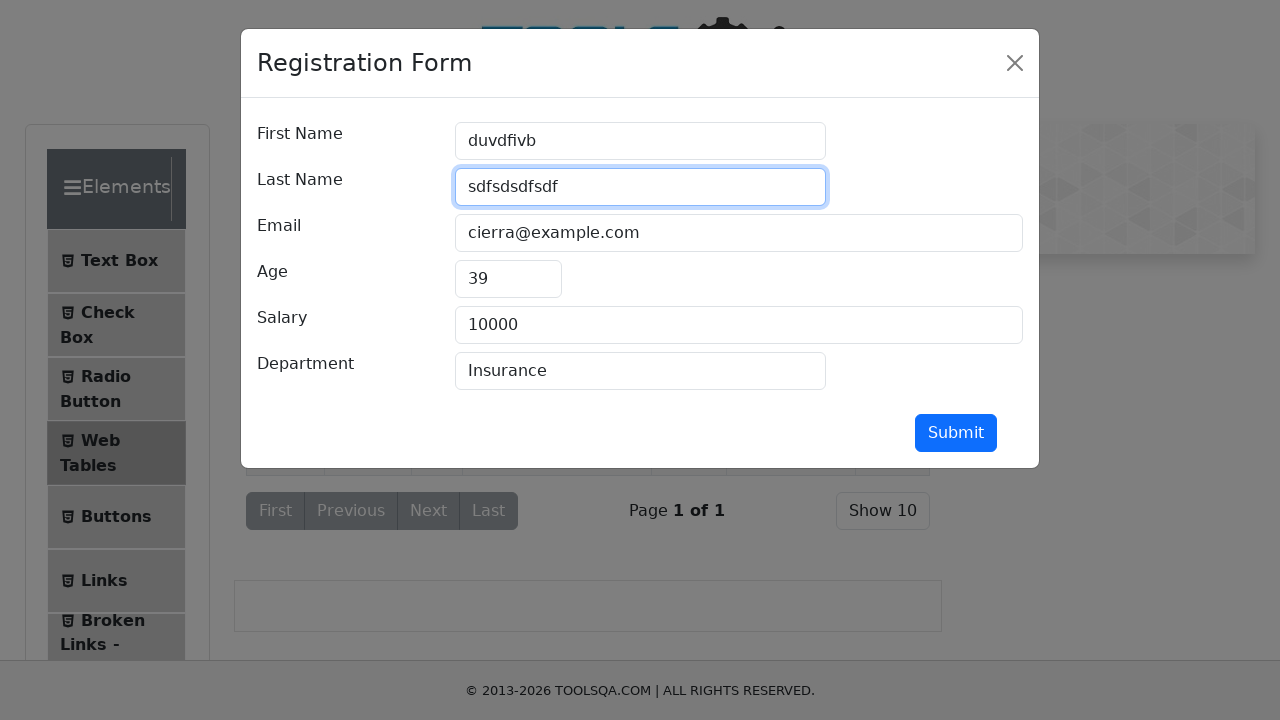

Cleared email field on [id="userEmail"]
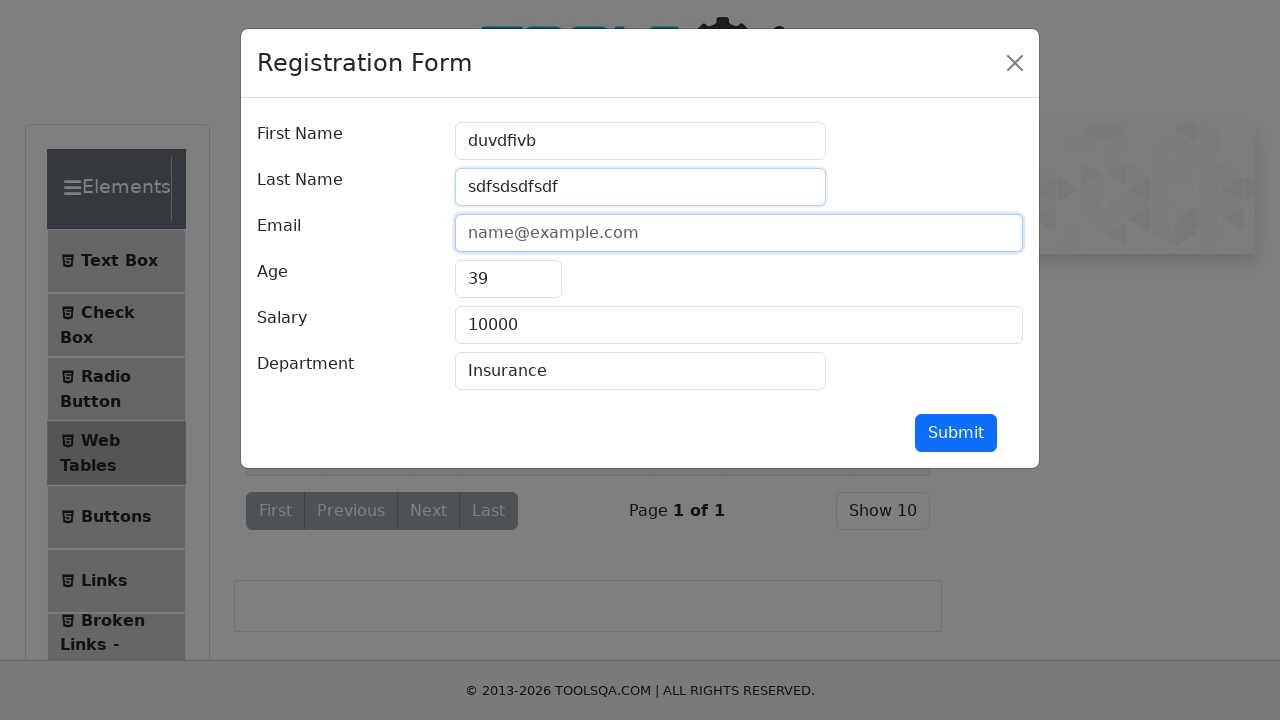

Filled email field with 'aasdas@aiodjasiod.com' on [id="userEmail"]
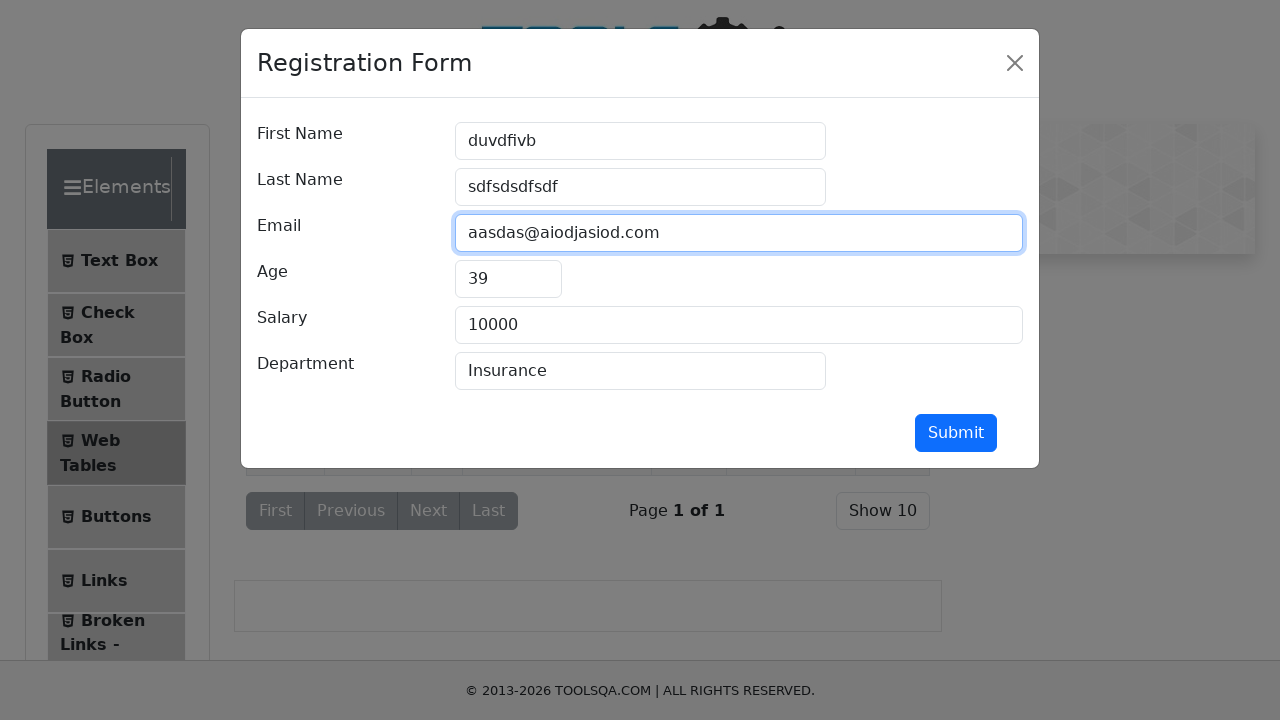

Cleared age field on [id="age"]
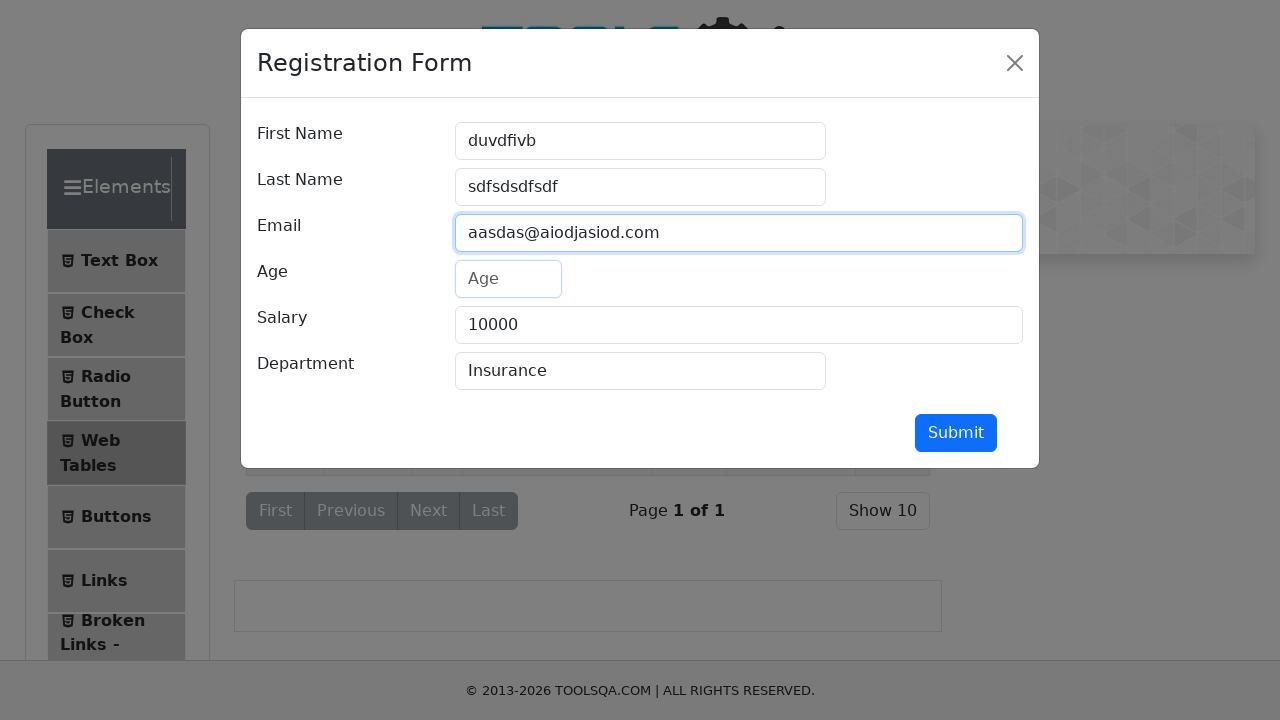

Filled age field with '99' on [id="age"]
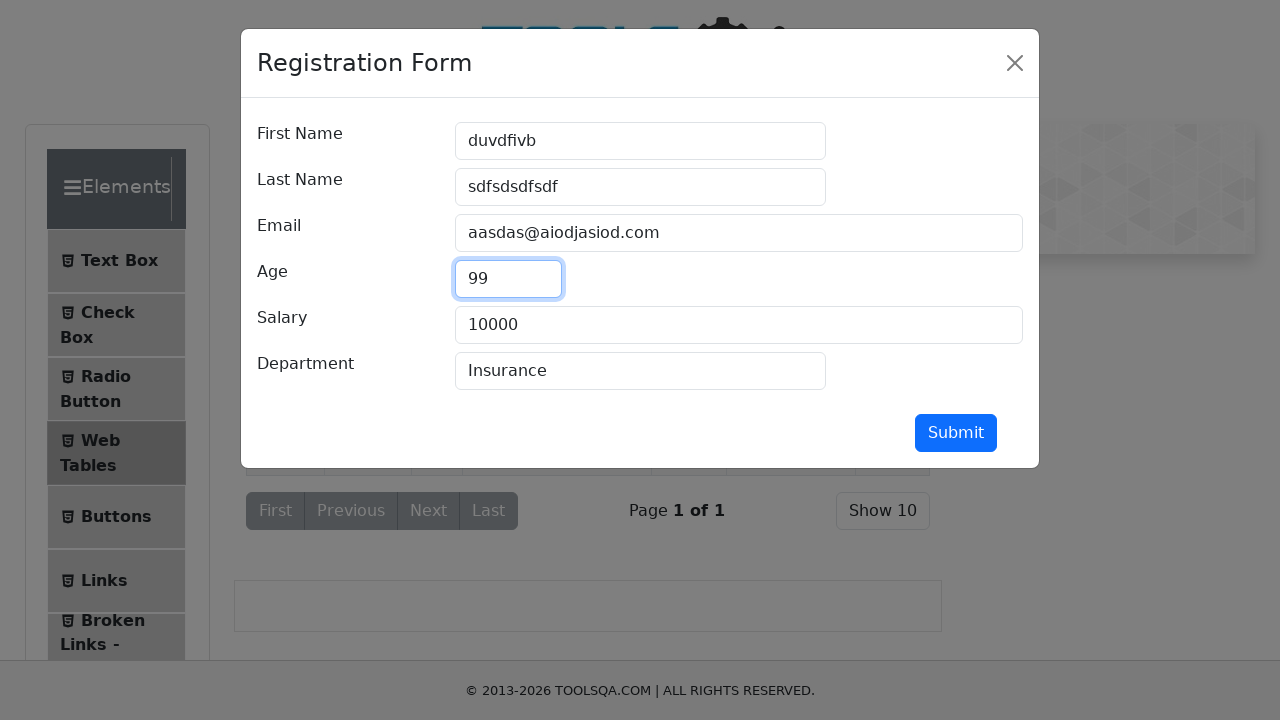

Cleared salary field on [id="salary"]
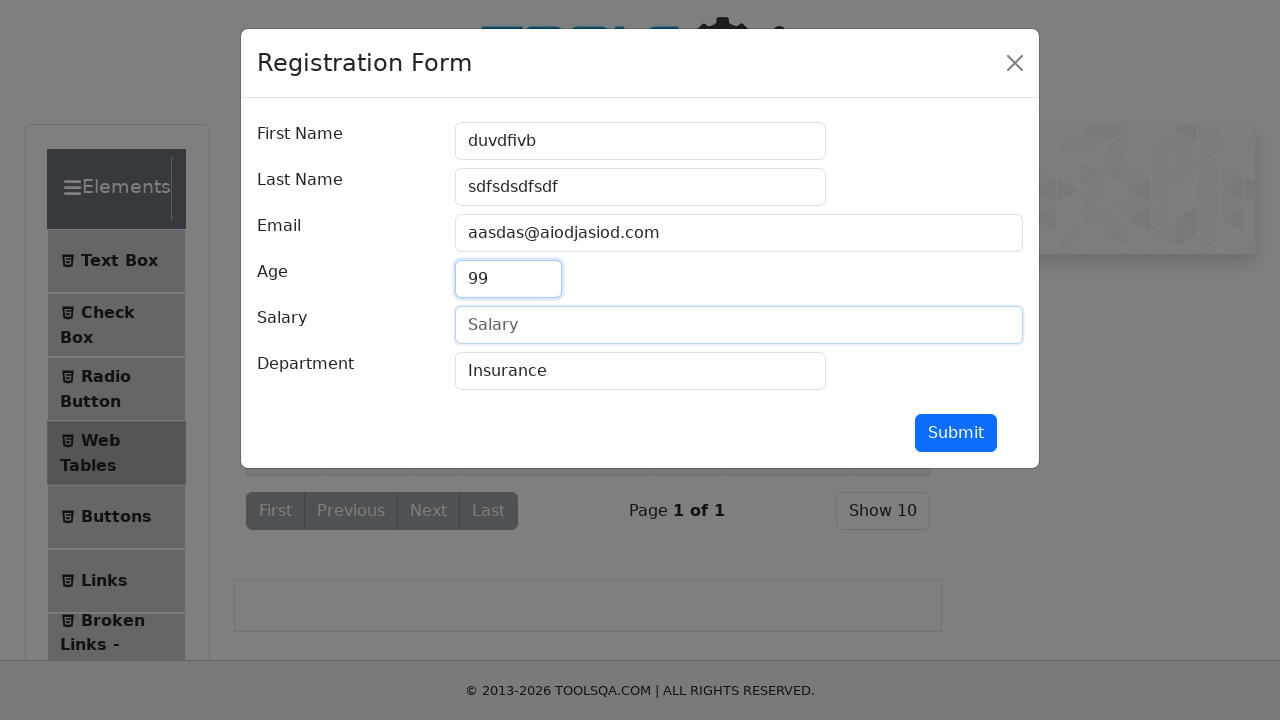

Filled salary field with '1000000' on [id="salary"]
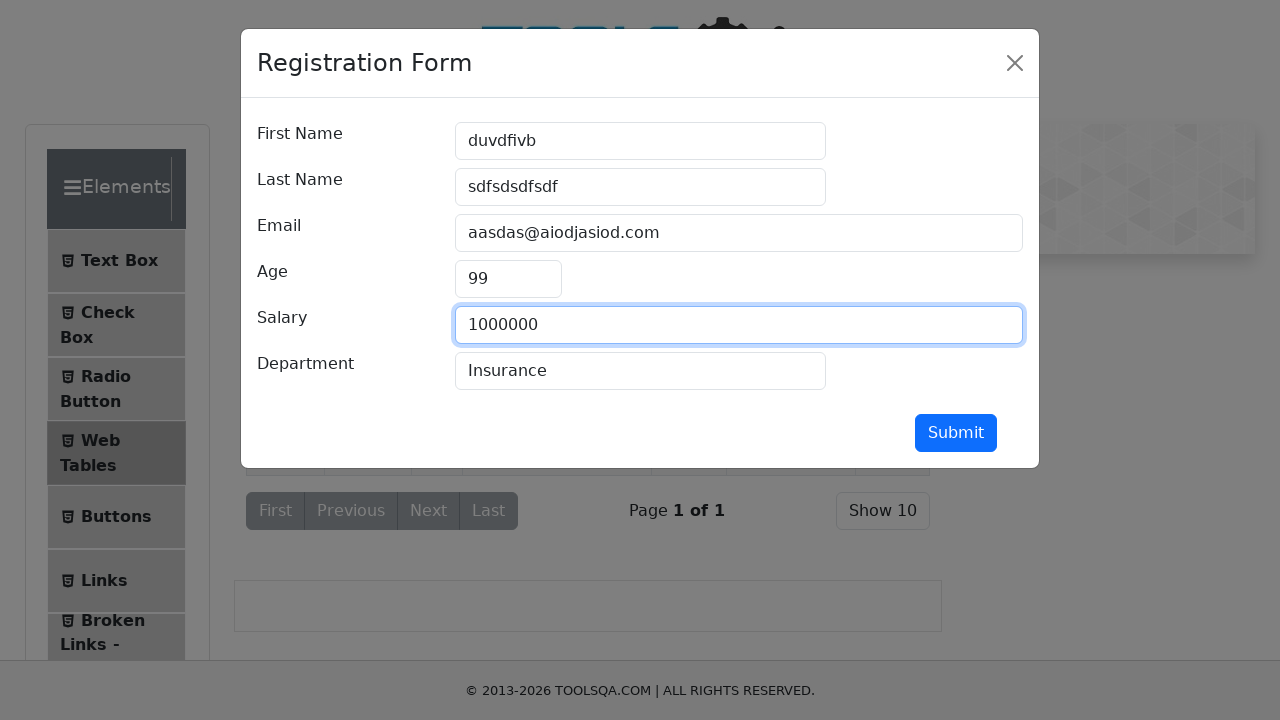

Cleared department field on [id="department"]
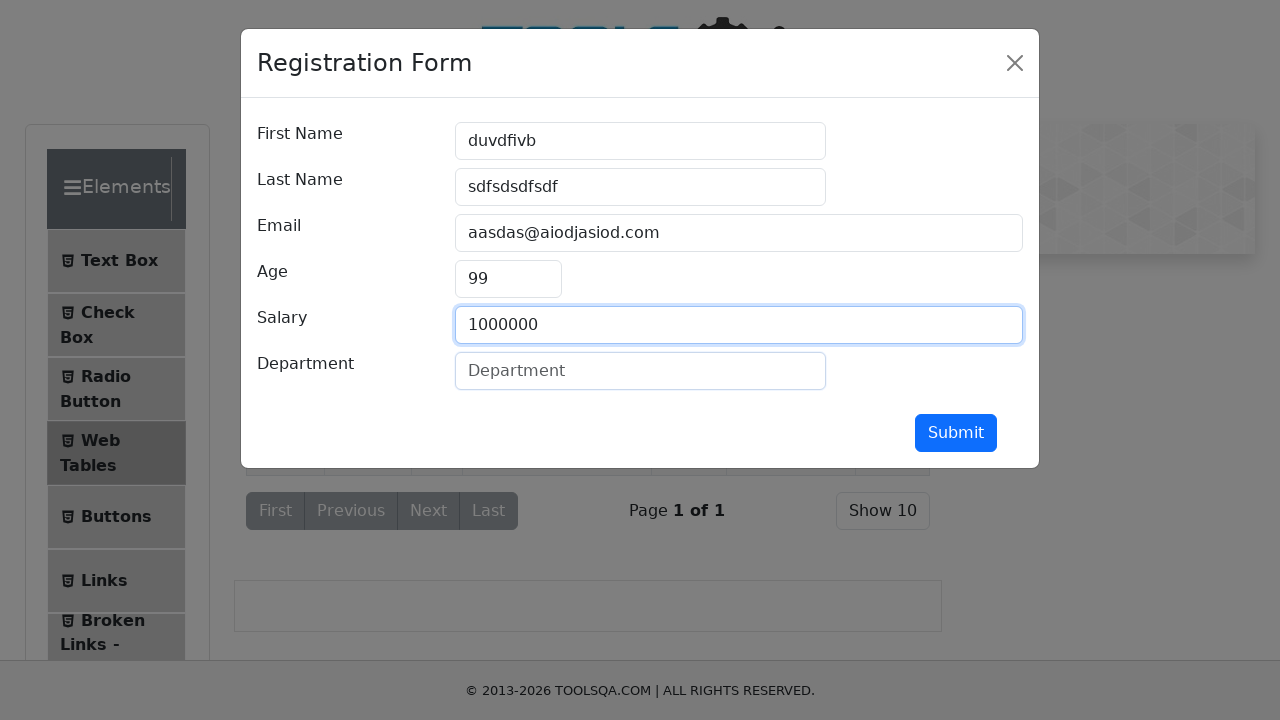

Filled department field with 'egfefefesd' on [id="department"]
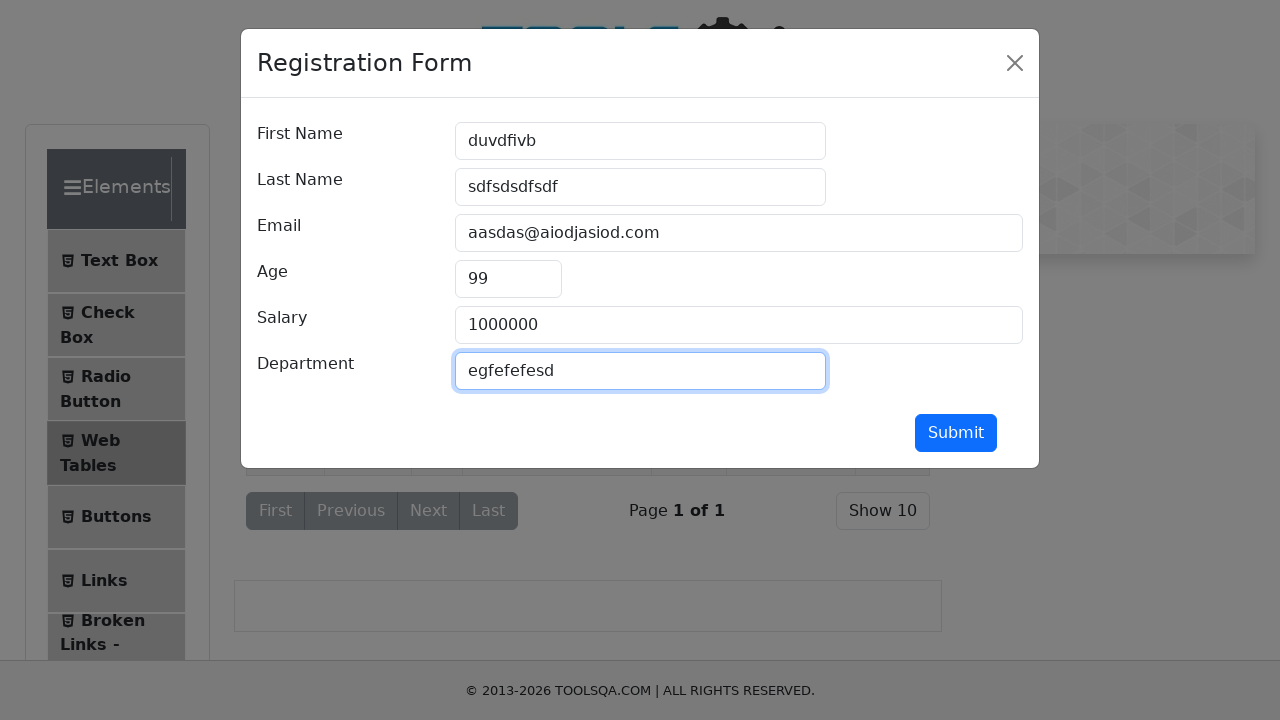

Clicked submit button to save changes at (956, 433) on [id="submit"]
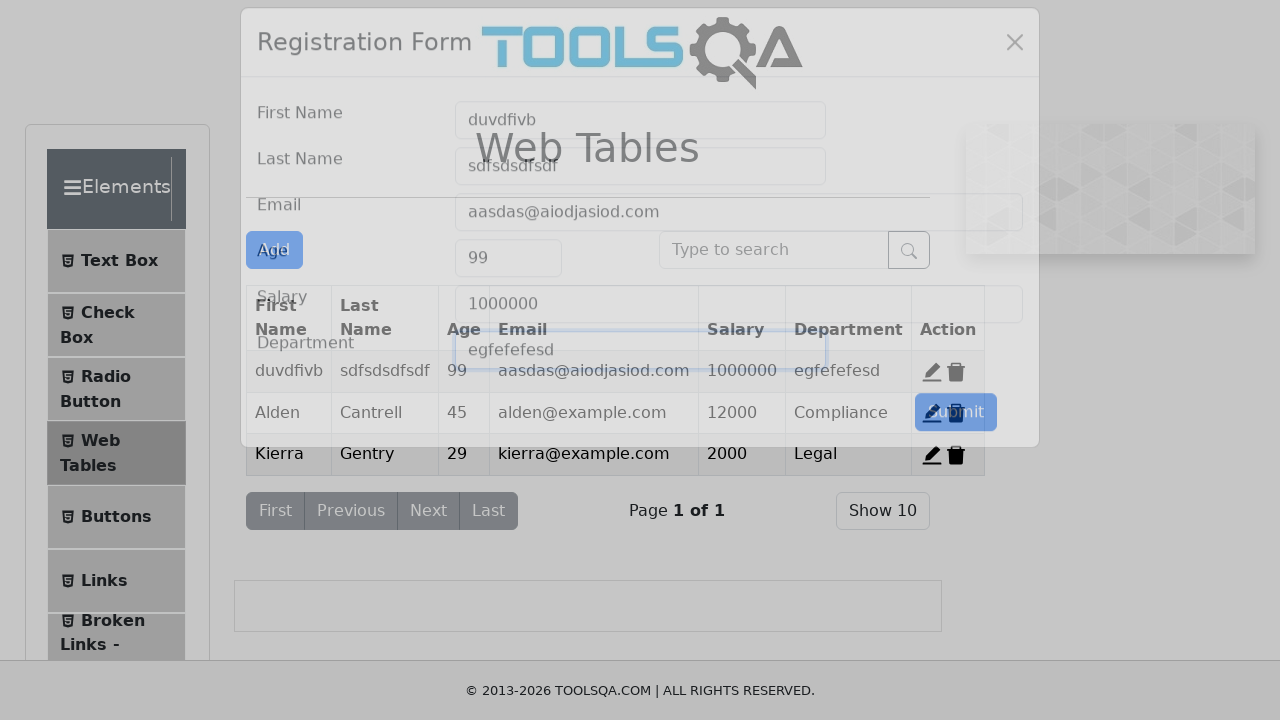

Waited 500ms for table to update
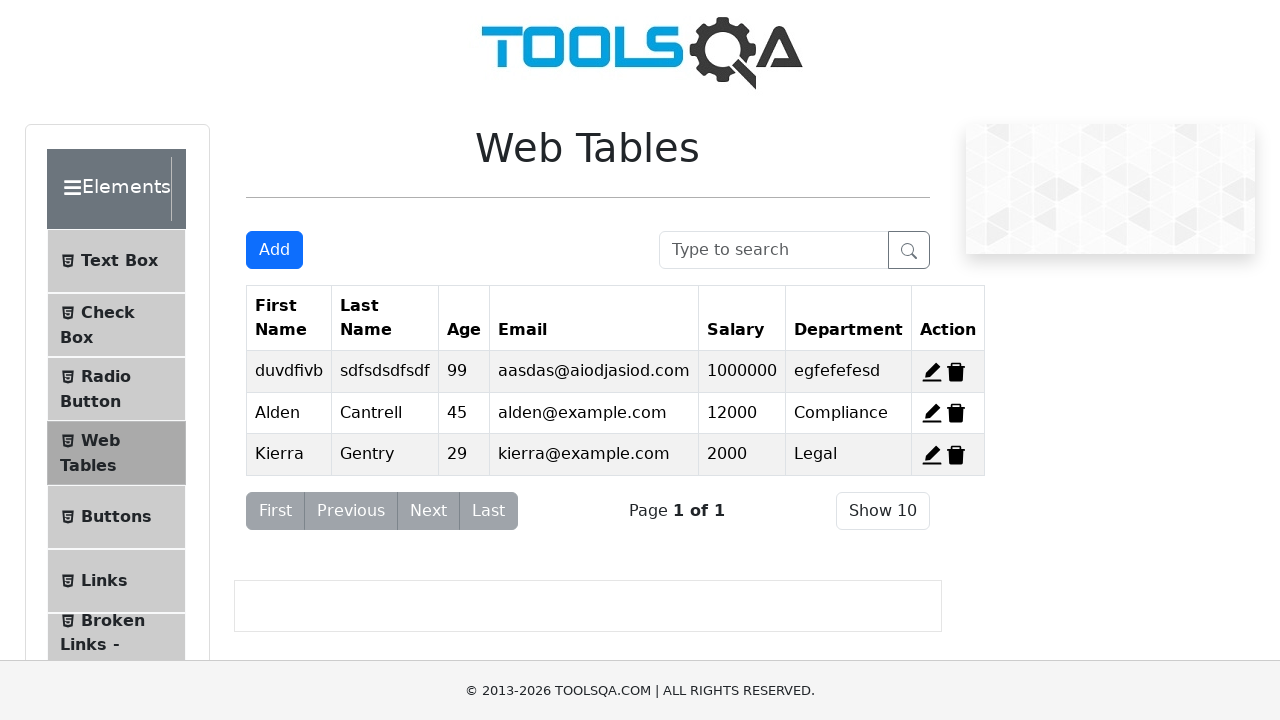

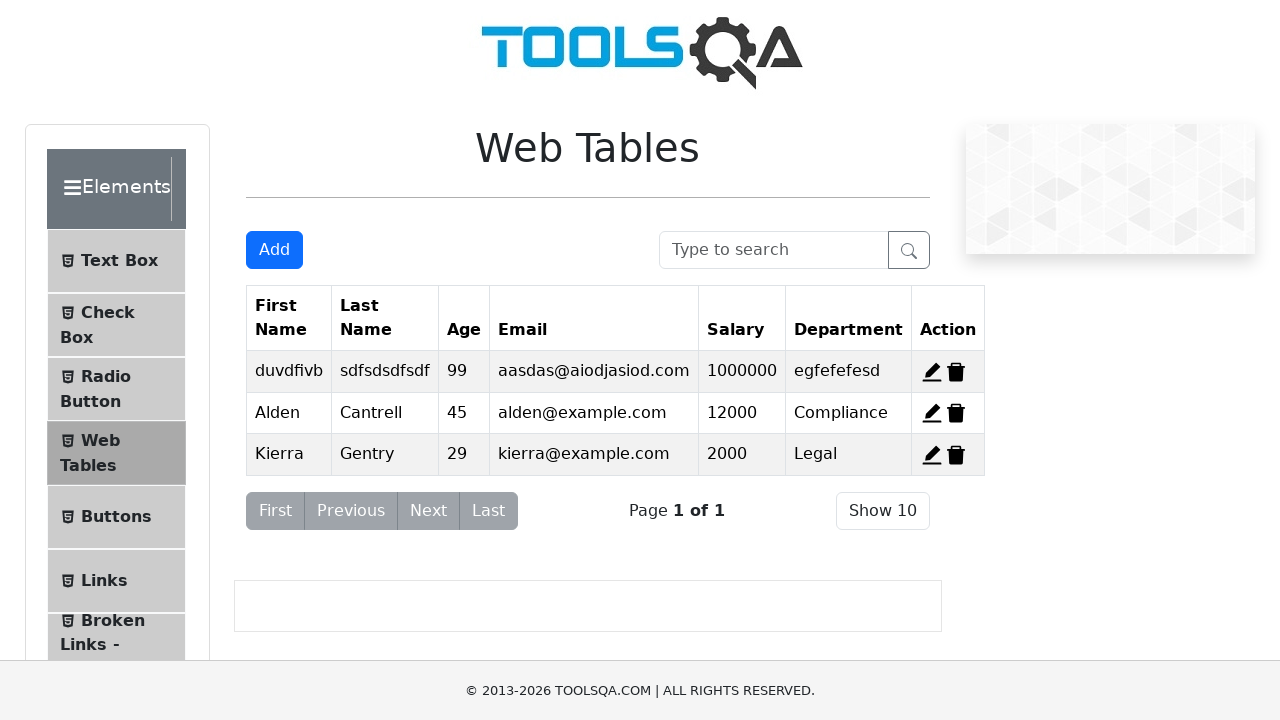